Tests file upload functionality by selecting and uploading a file

Starting URL: https://demoqa.com/upload-download

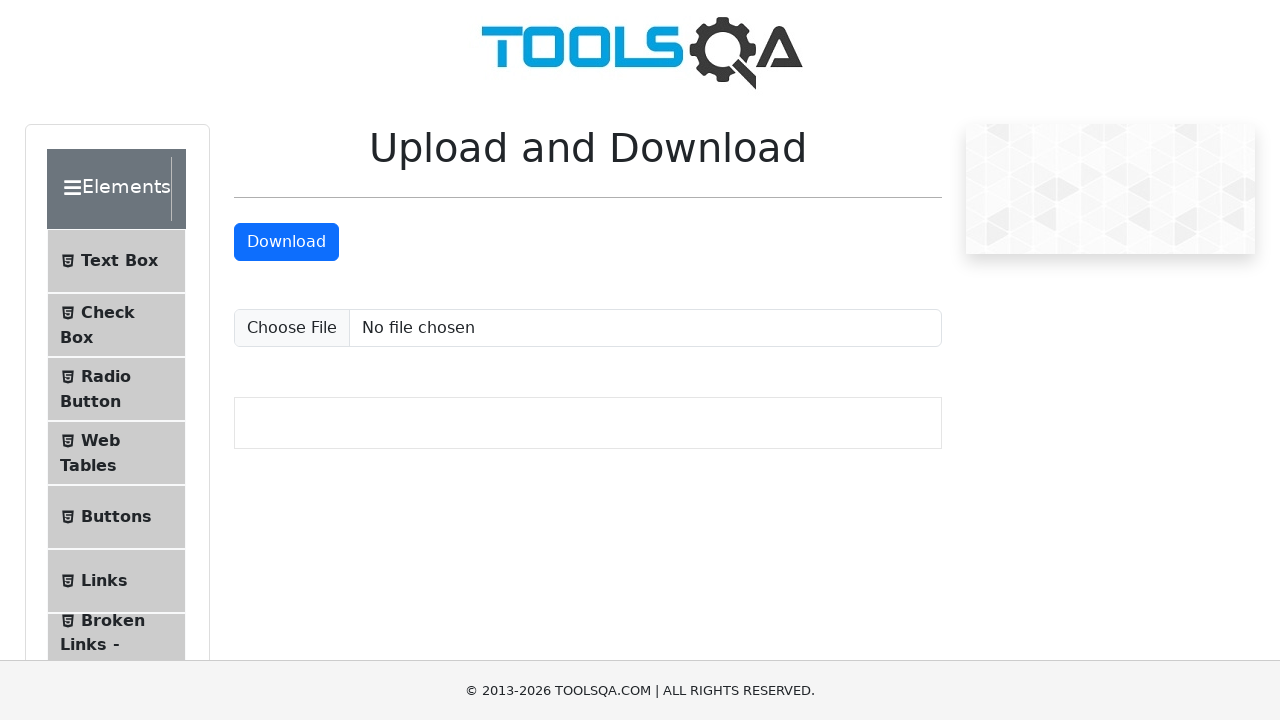

Created temporary test file with content
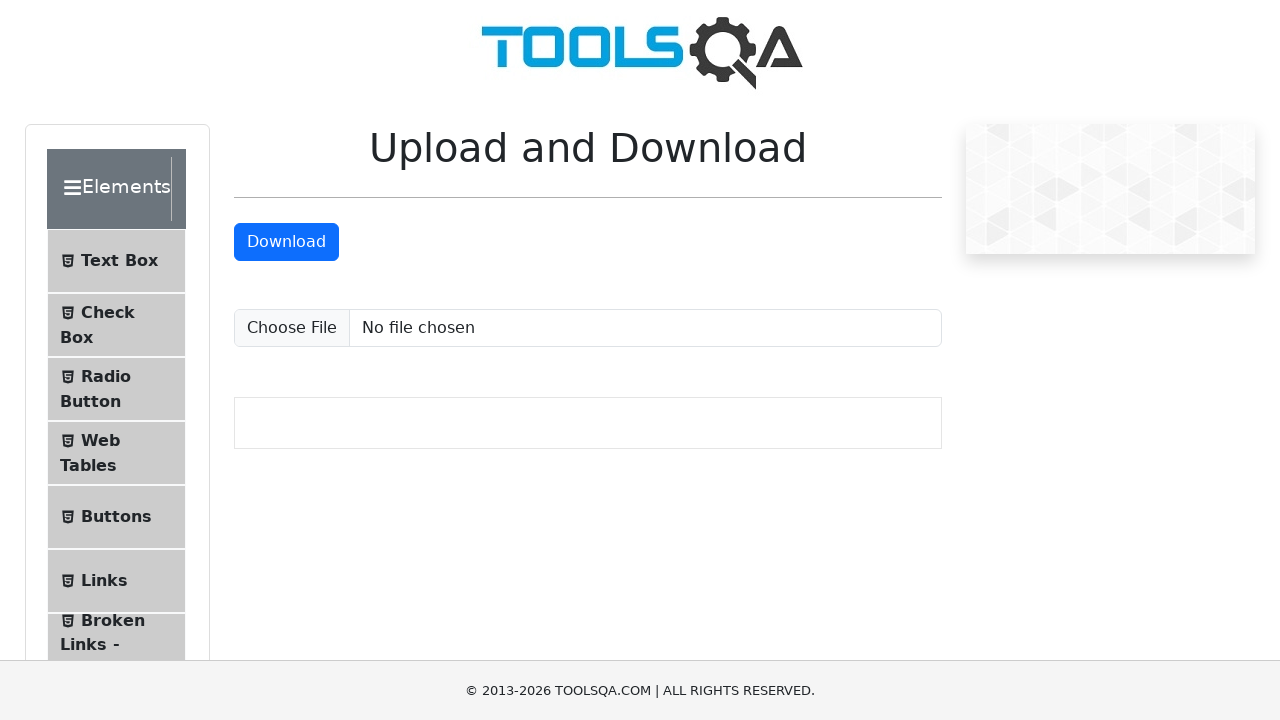

Selected and uploaded test file via file input
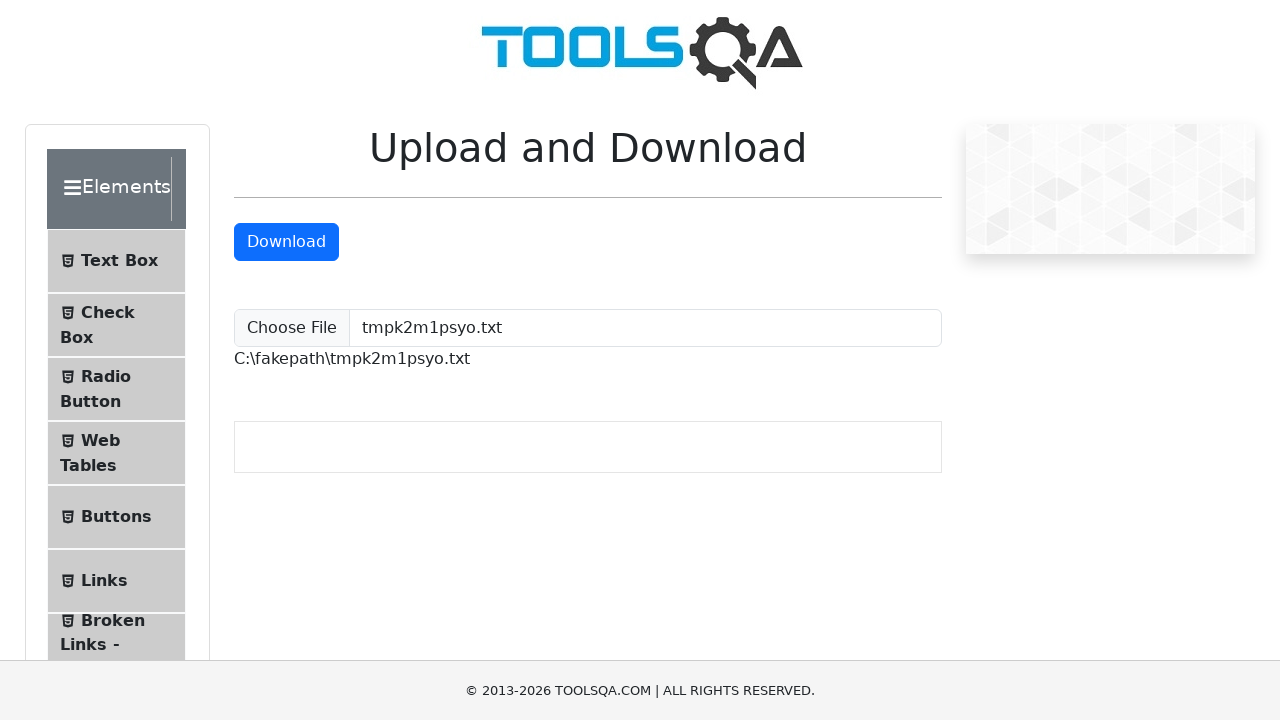

Cleaned up temporary test file
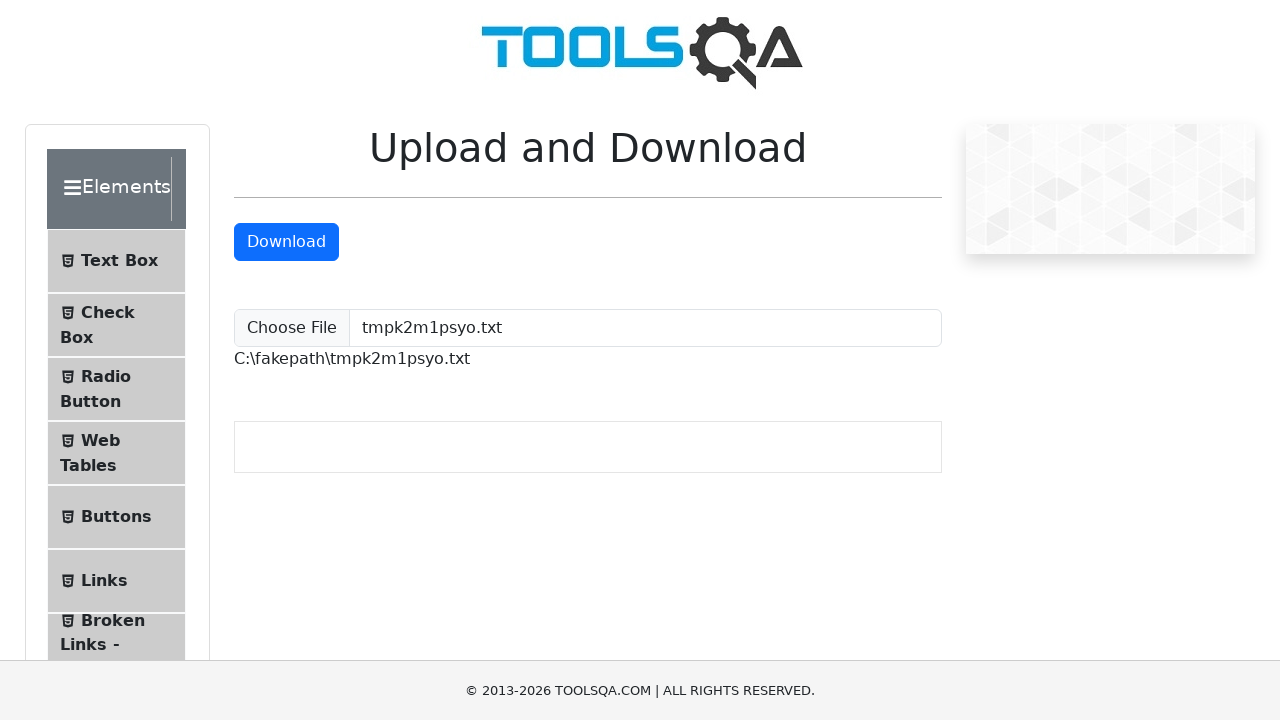

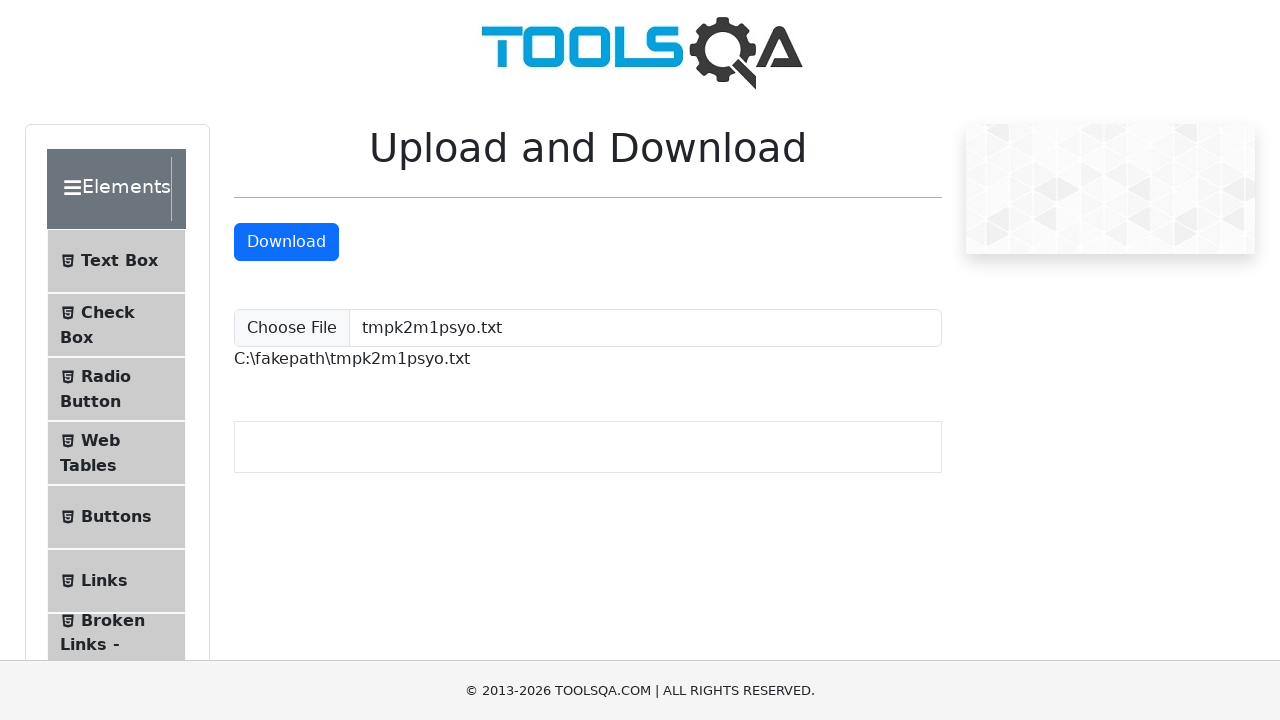